Navigates to an OpenCart page and clicks the "About Us" link to test navigation functionality

Starting URL: https://naveenautomationlabs.com/opencart/index.php?route=account/login

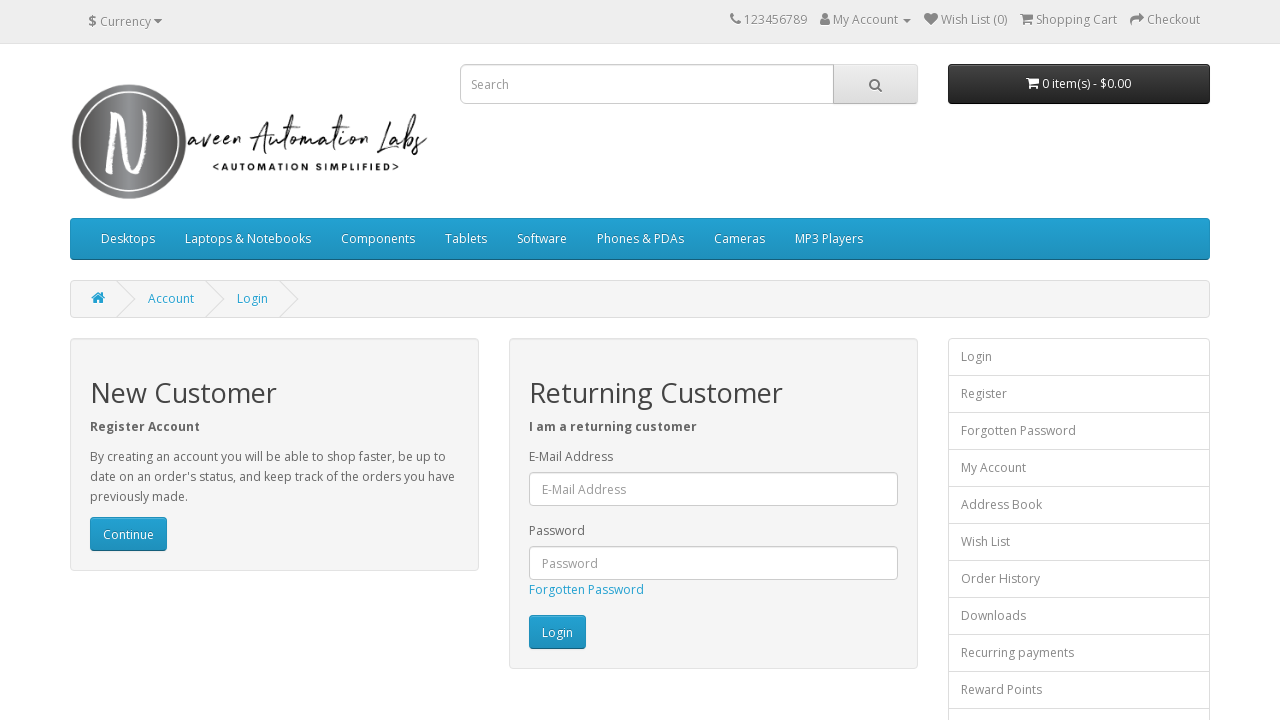

Clicked the 'About Us' link at (96, 548) on a:text('About Us')
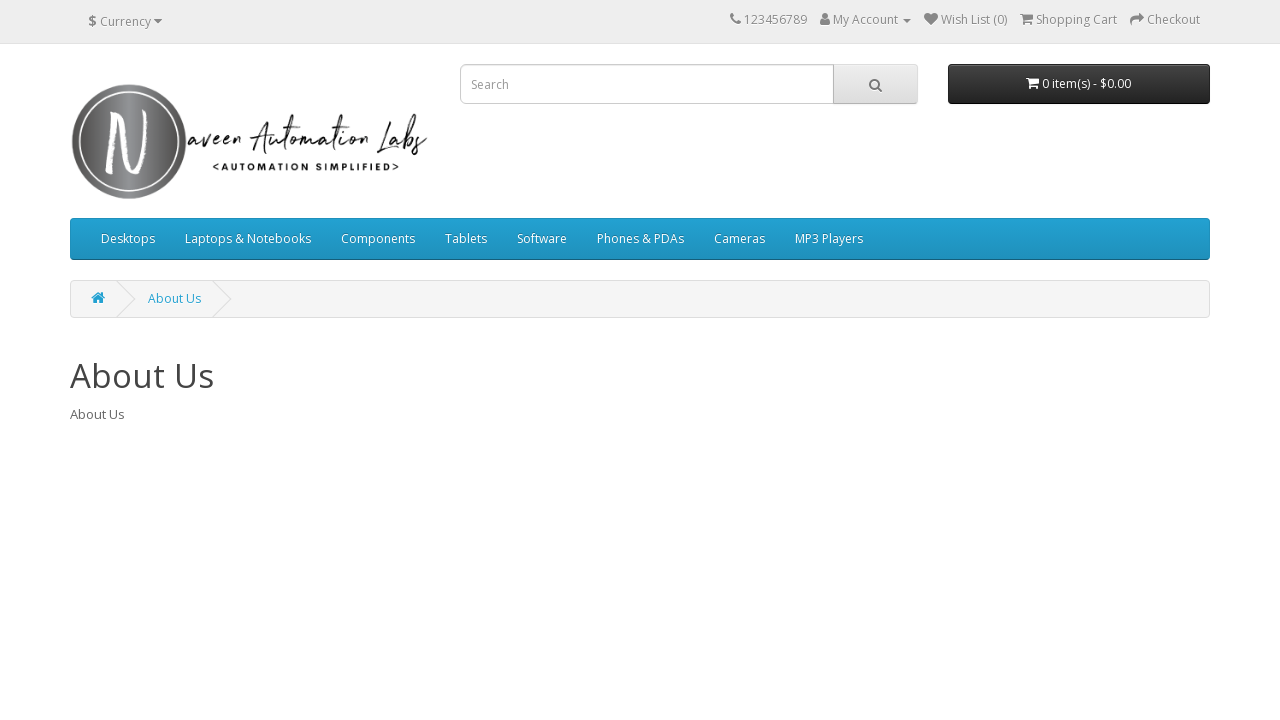

Waited for page title to contain 'About Us'
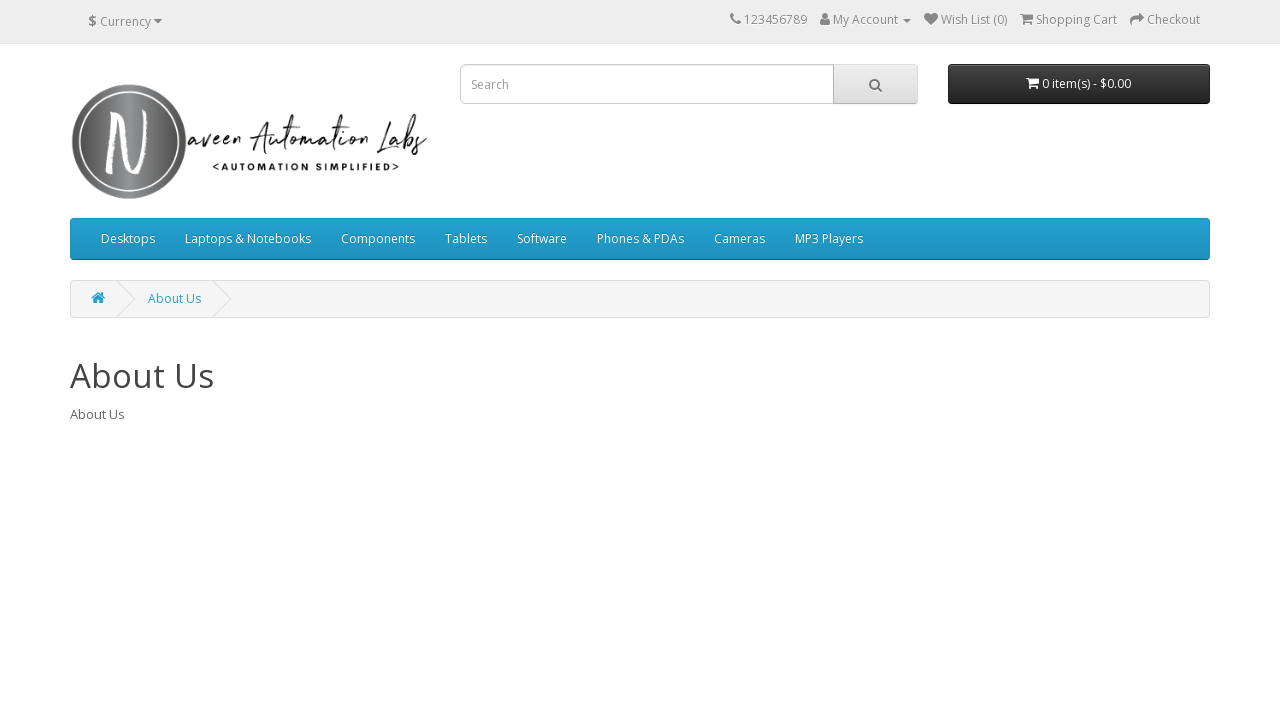

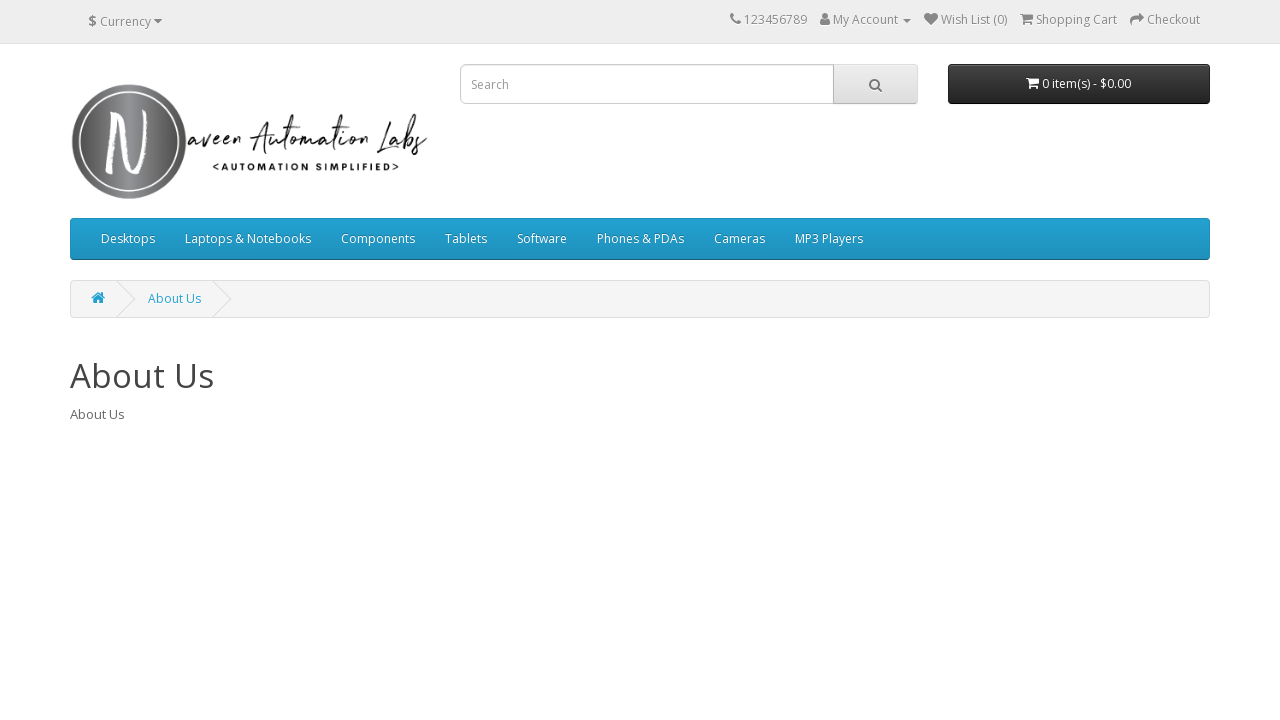